Tests editing a todo item by double-clicking and changing the text

Starting URL: https://demo.playwright.dev/todomvc

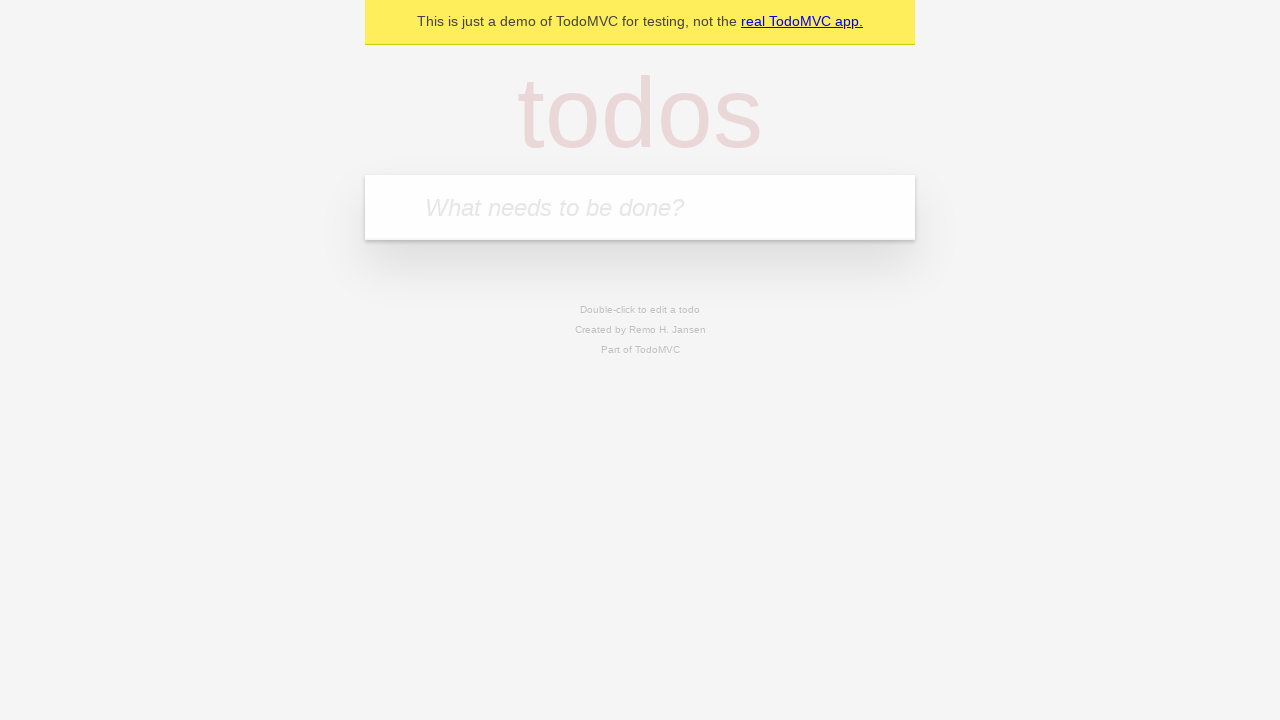

Filled new todo field with 'buy some cheese' on internal:attr=[placeholder="What needs to be done?"i]
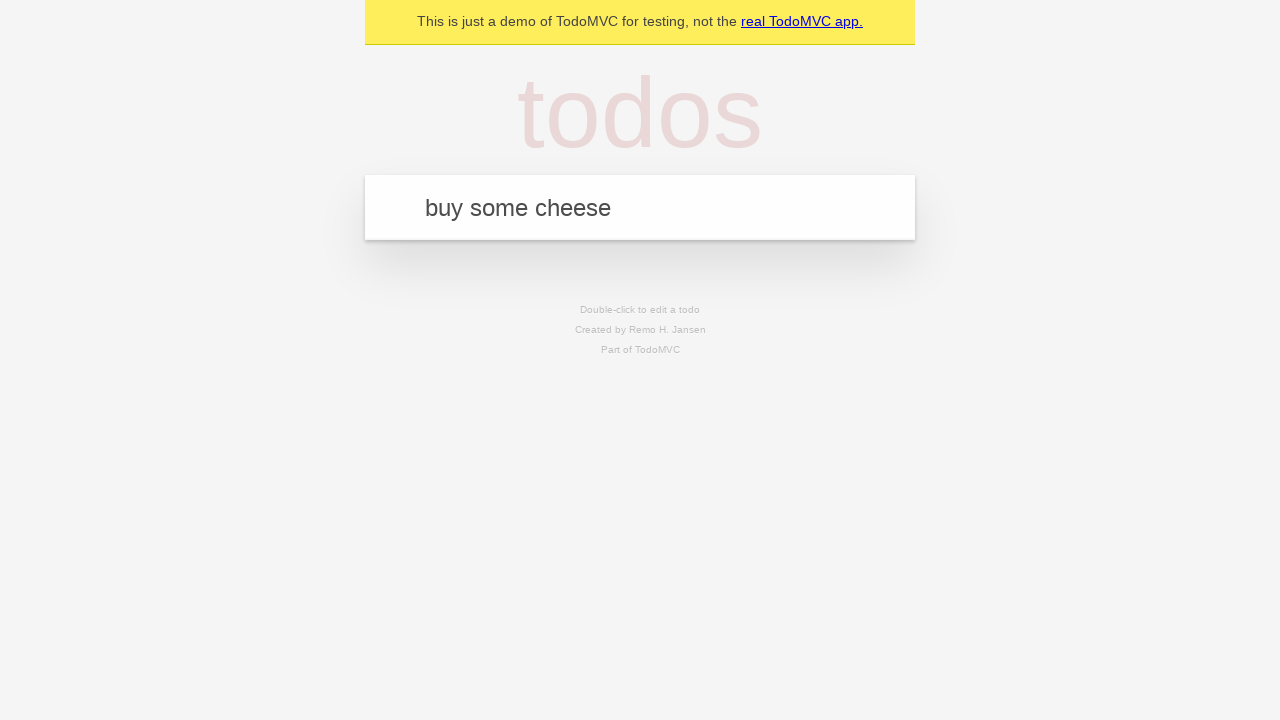

Pressed Enter to create todo 'buy some cheese' on internal:attr=[placeholder="What needs to be done?"i]
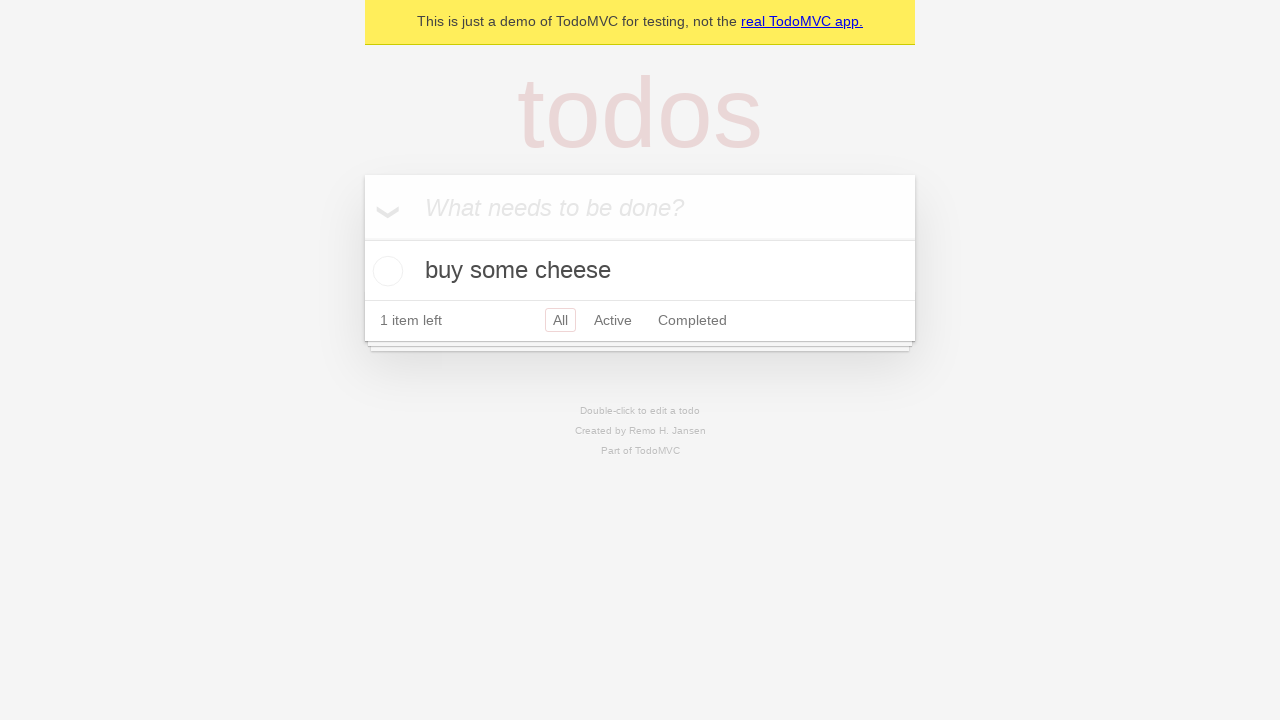

Filled new todo field with 'feed the cat' on internal:attr=[placeholder="What needs to be done?"i]
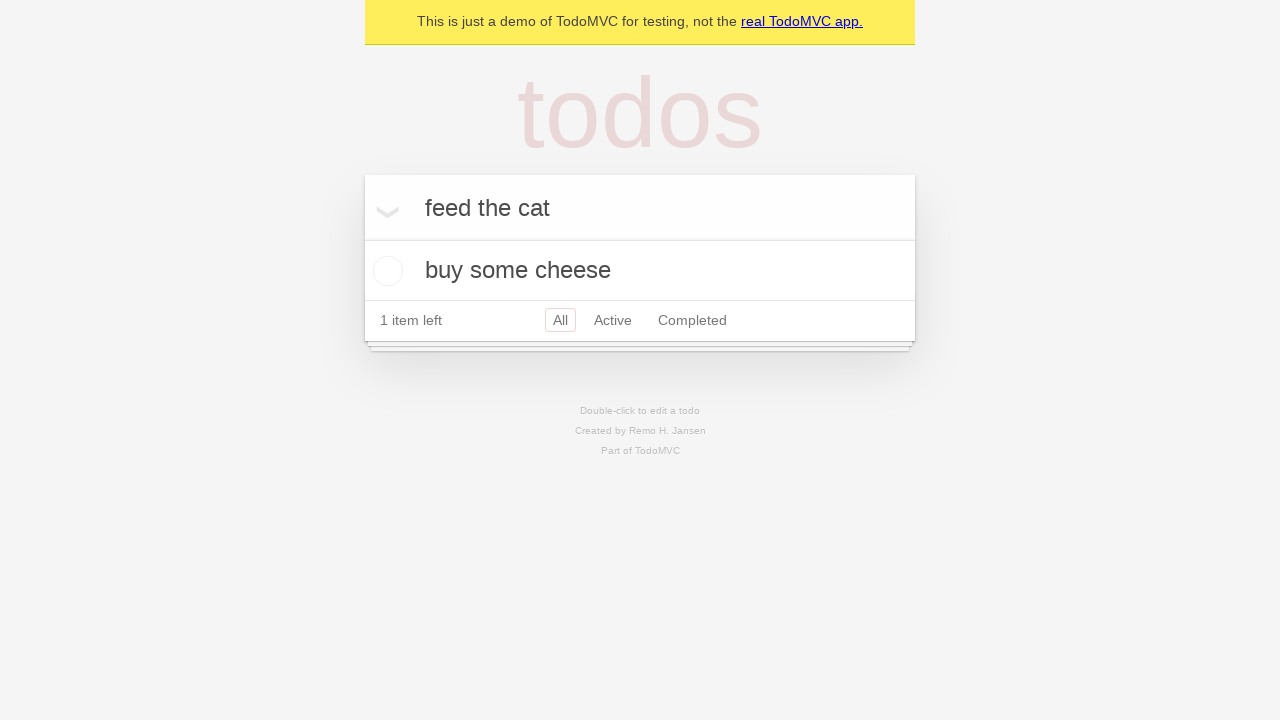

Pressed Enter to create todo 'feed the cat' on internal:attr=[placeholder="What needs to be done?"i]
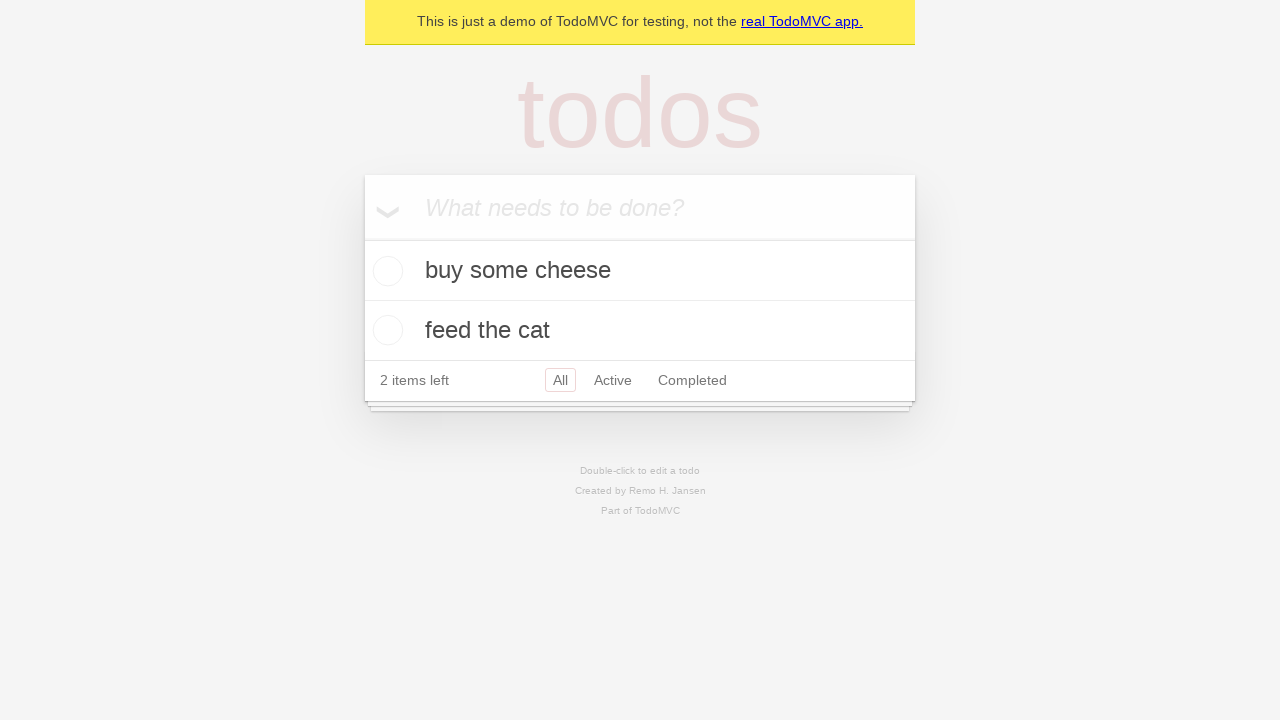

Filled new todo field with 'book a doctors appointment' on internal:attr=[placeholder="What needs to be done?"i]
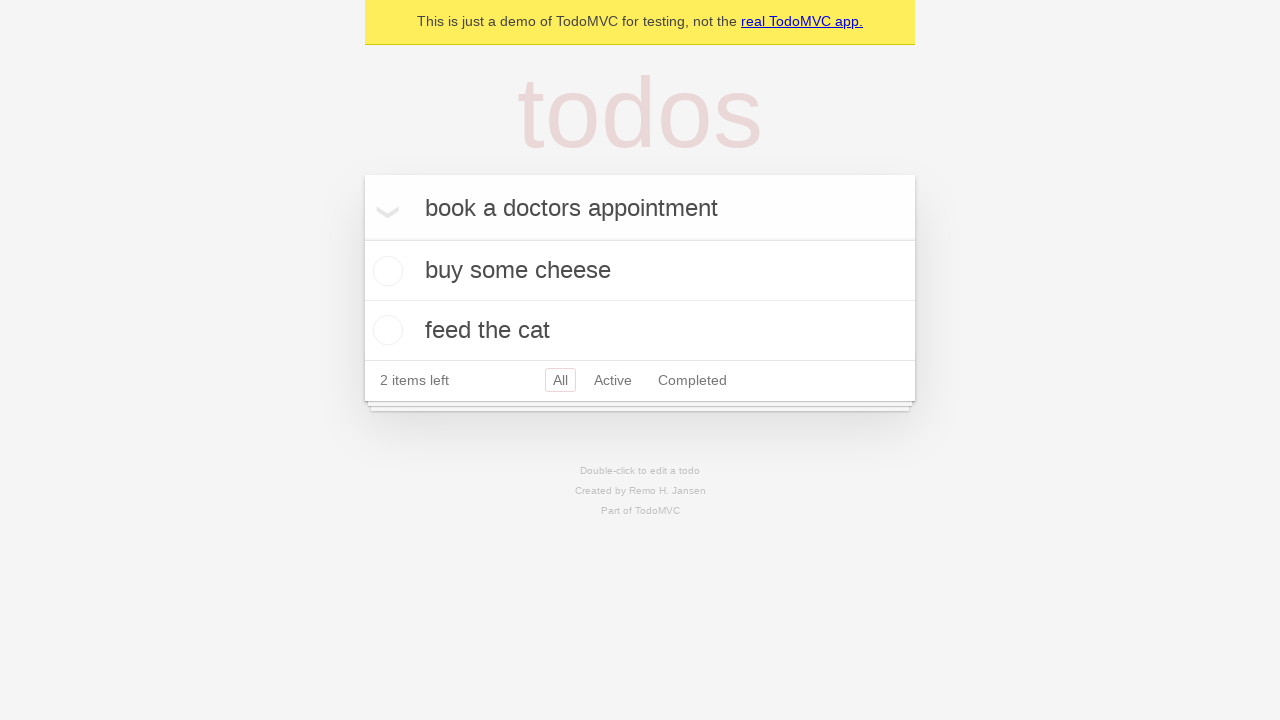

Pressed Enter to create todo 'book a doctors appointment' on internal:attr=[placeholder="What needs to be done?"i]
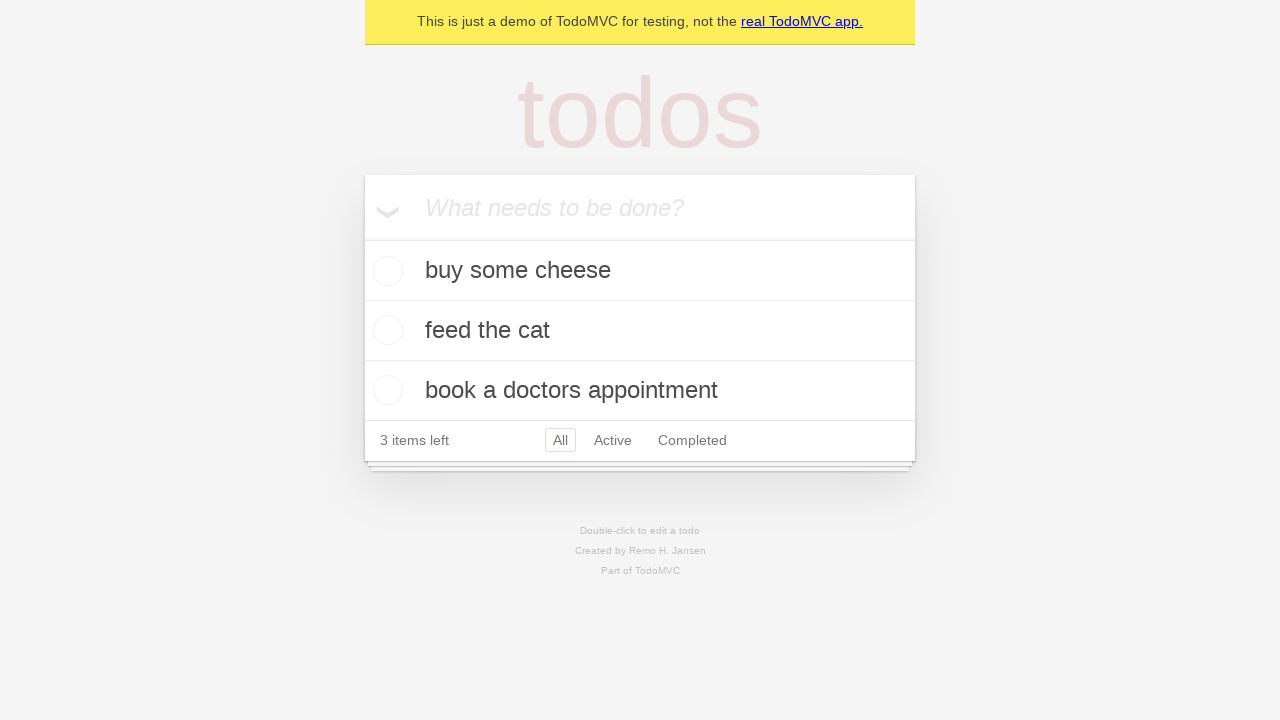

Located all todo items
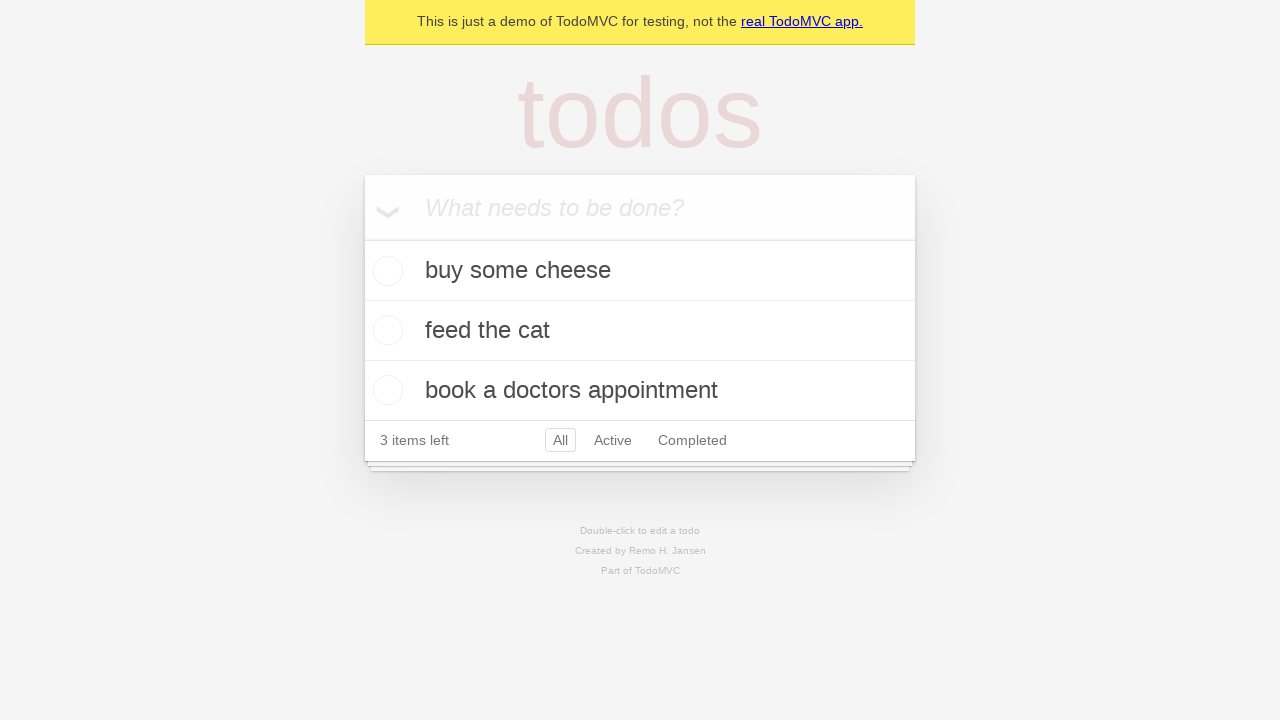

Selected second todo item
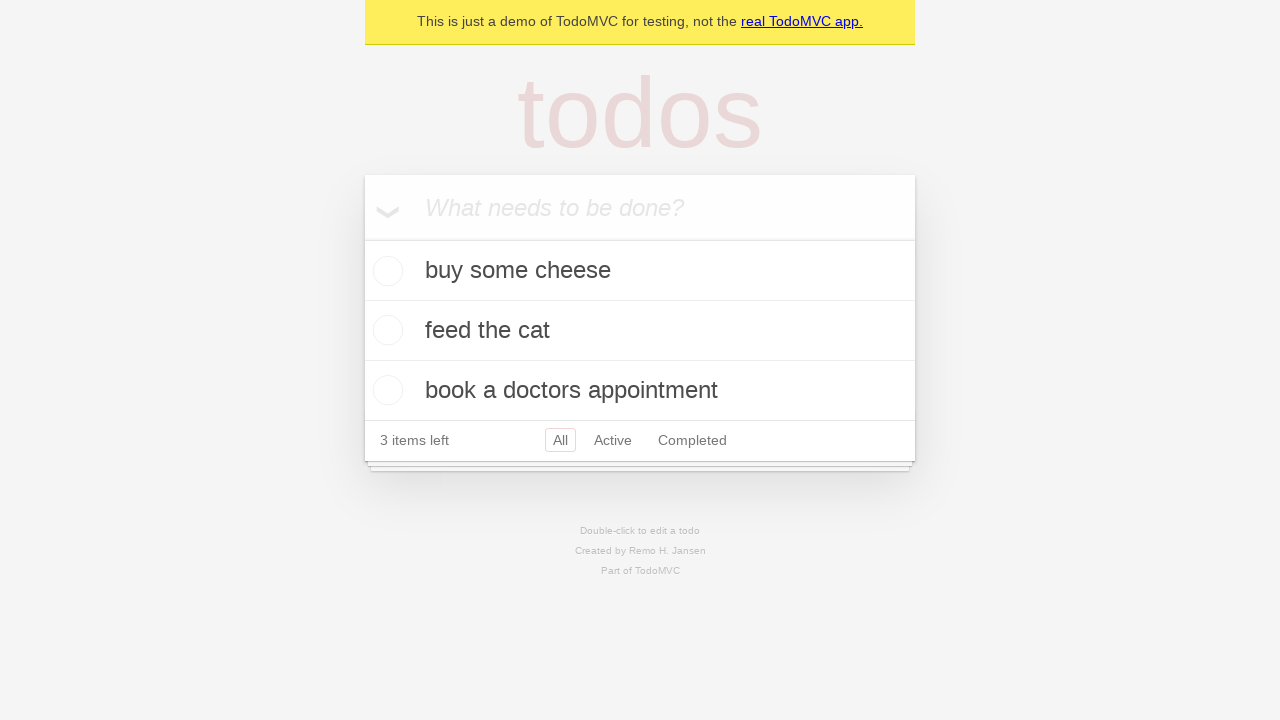

Double-clicked second todo item to enter edit mode at (640, 331) on internal:testid=[data-testid="todo-item"s] >> nth=1
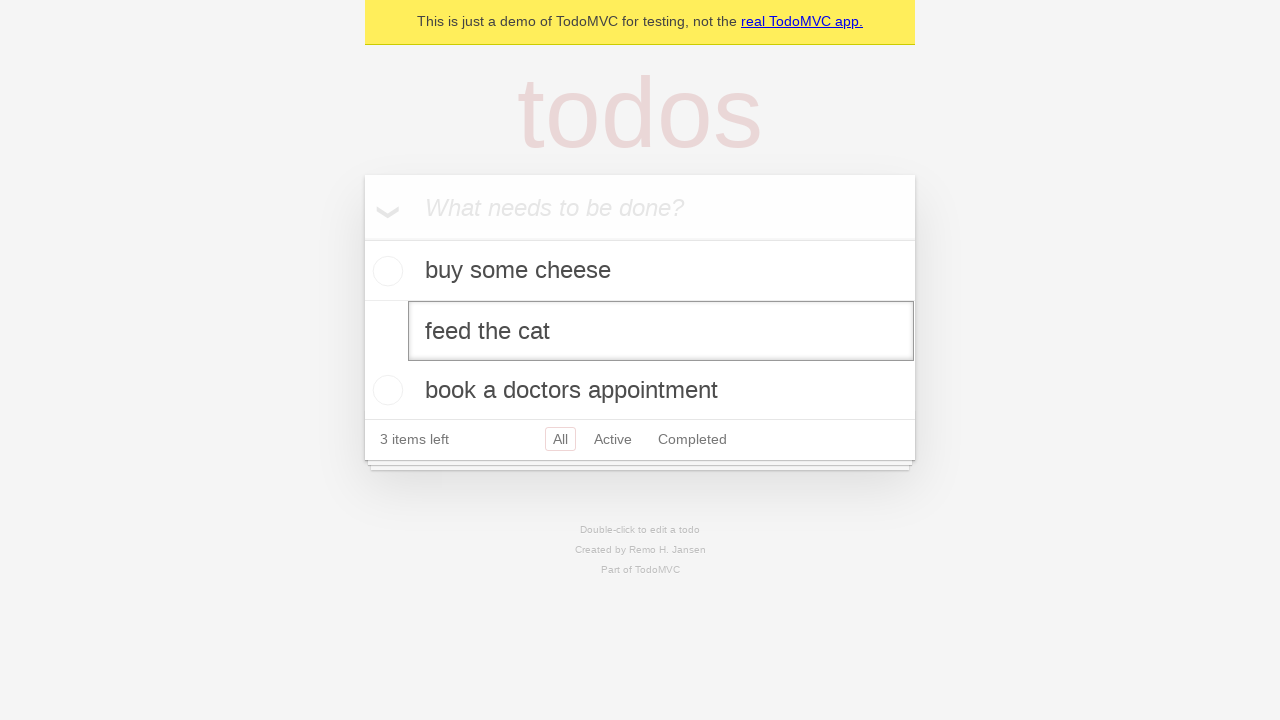

Changed todo text to 'buy some sausages' on internal:testid=[data-testid="todo-item"s] >> nth=1 >> internal:role=textbox[nam
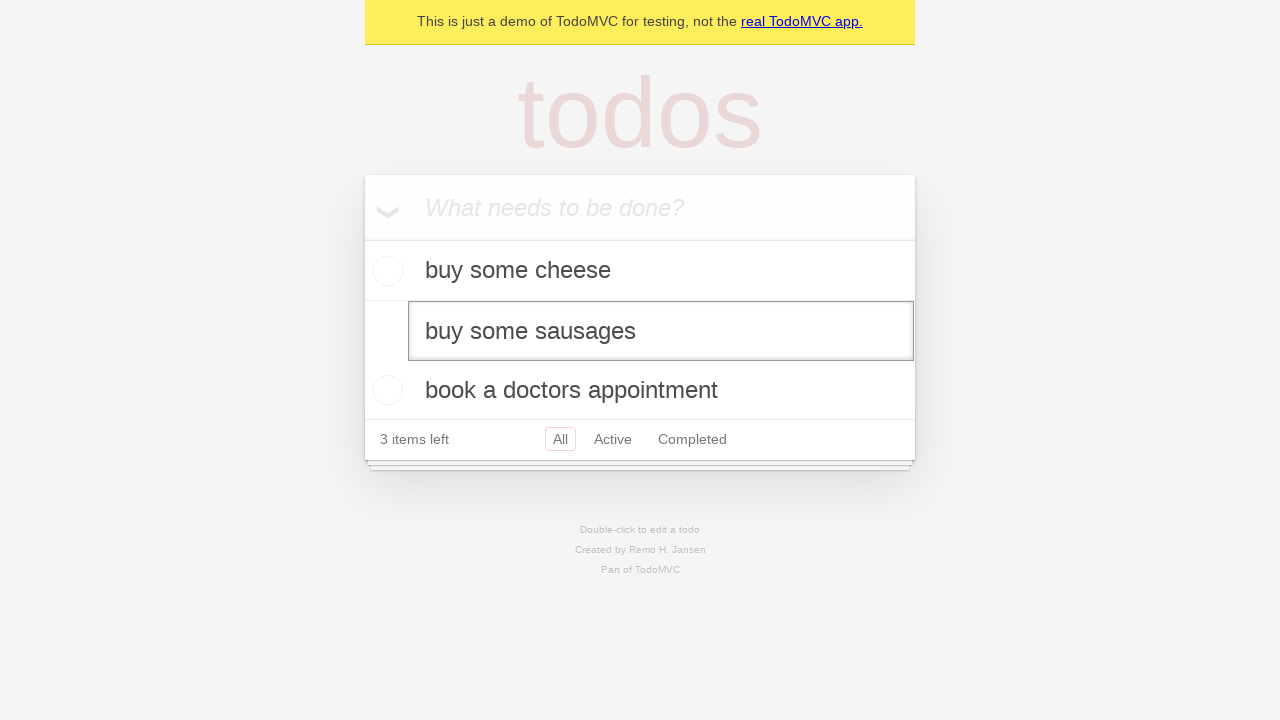

Pressed Enter to confirm the edited todo text on internal:testid=[data-testid="todo-item"s] >> nth=1 >> internal:role=textbox[nam
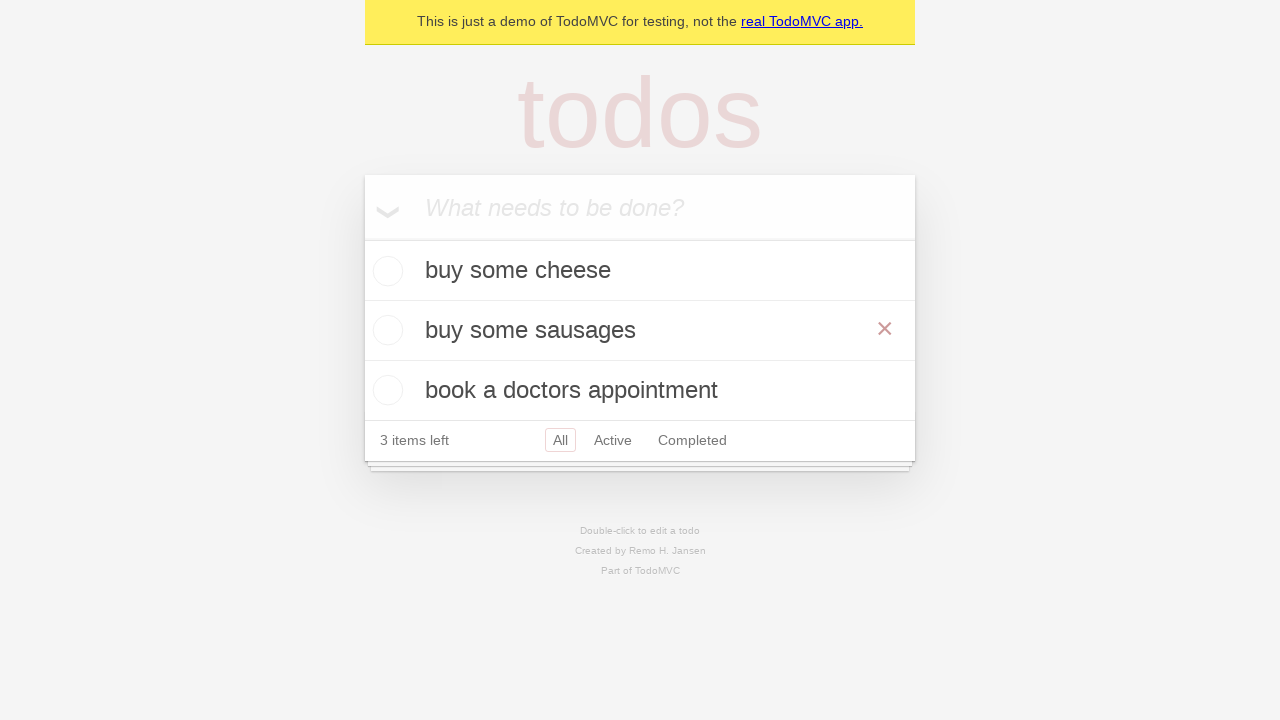

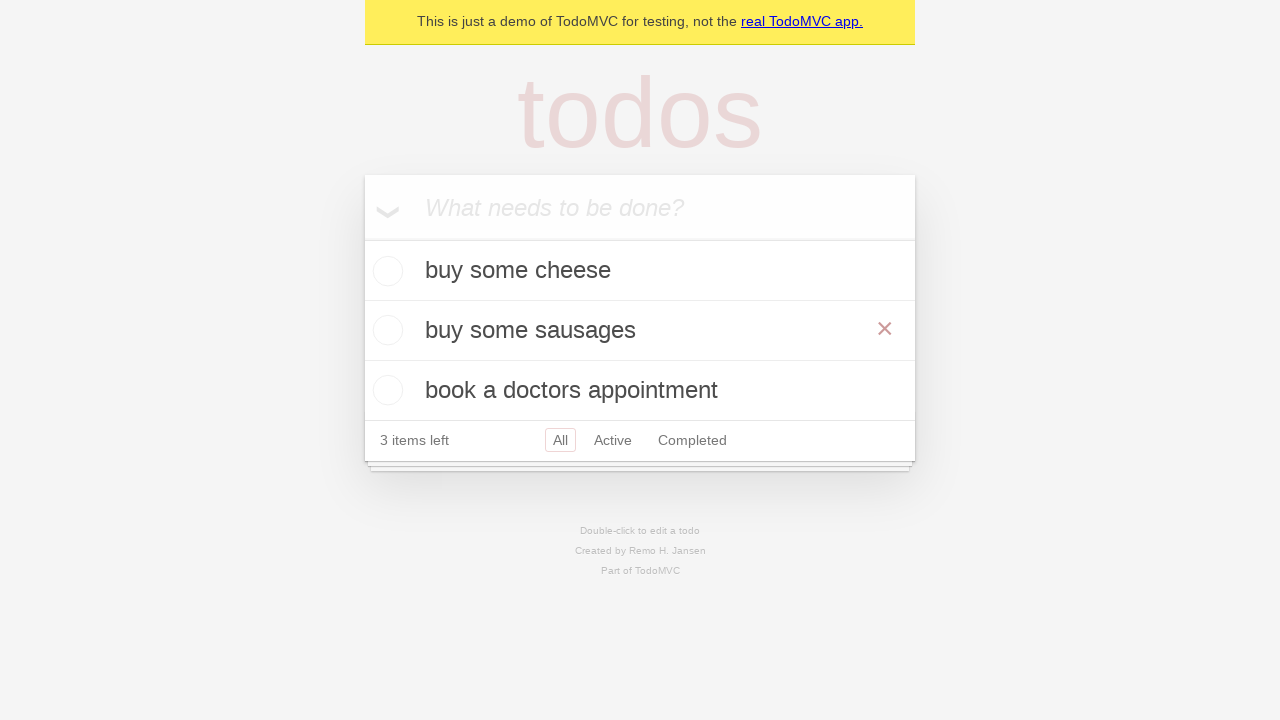